Tests iframe handling and mouse interactions on jQuery UI demo pages - resizes an element within an iframe, navigates to other demos, and performs drag-and-drop operations.

Starting URL: https://jqueryui.com/resizable/

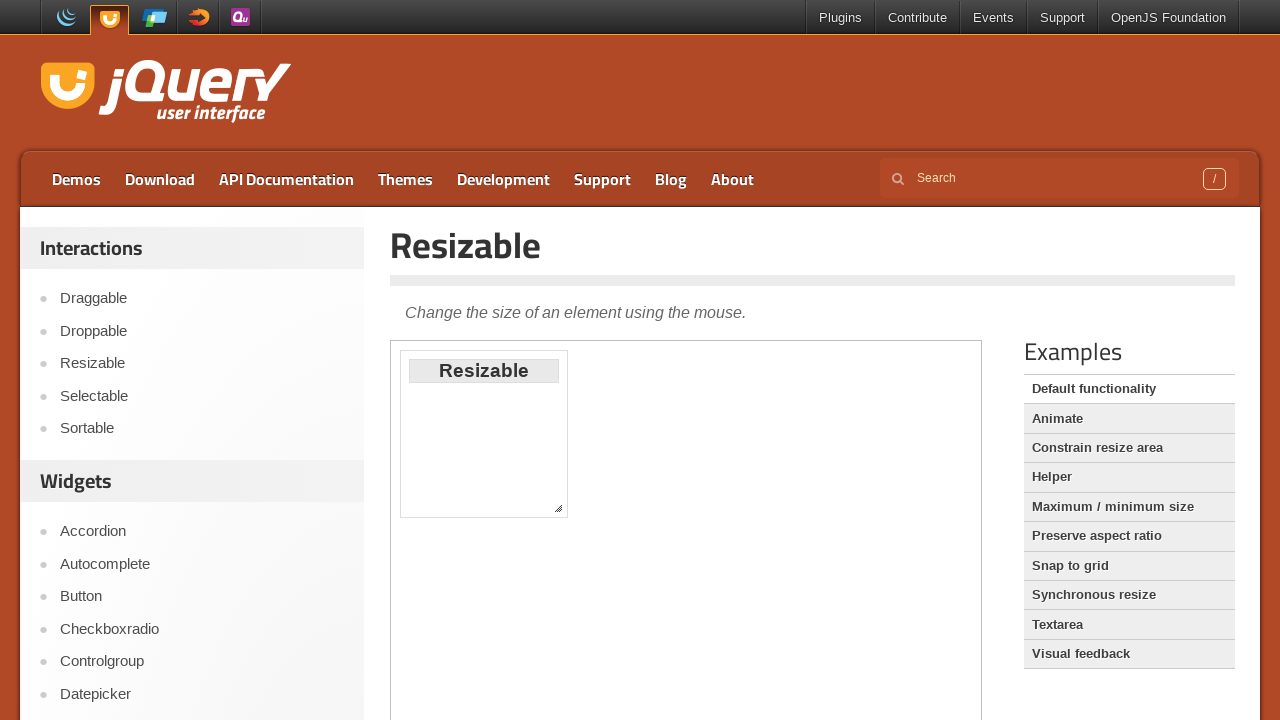

Located the resizable demo iframe
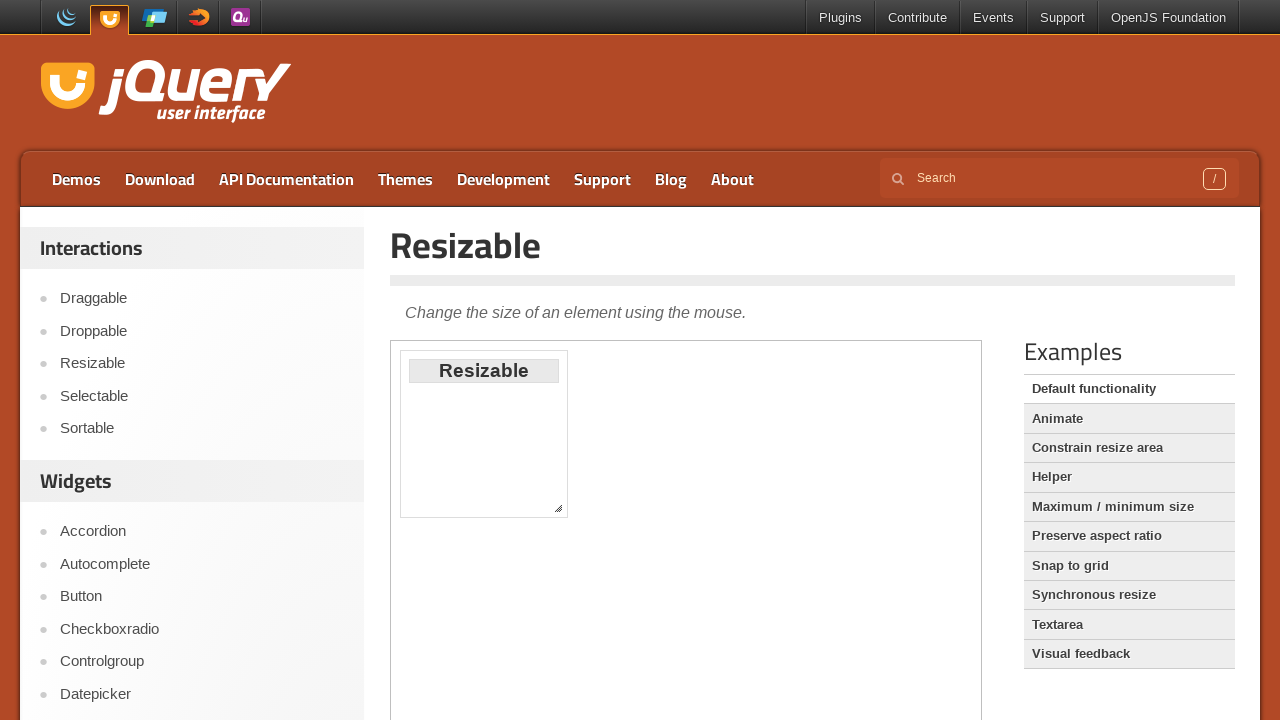

Located the resize handle in the iframe
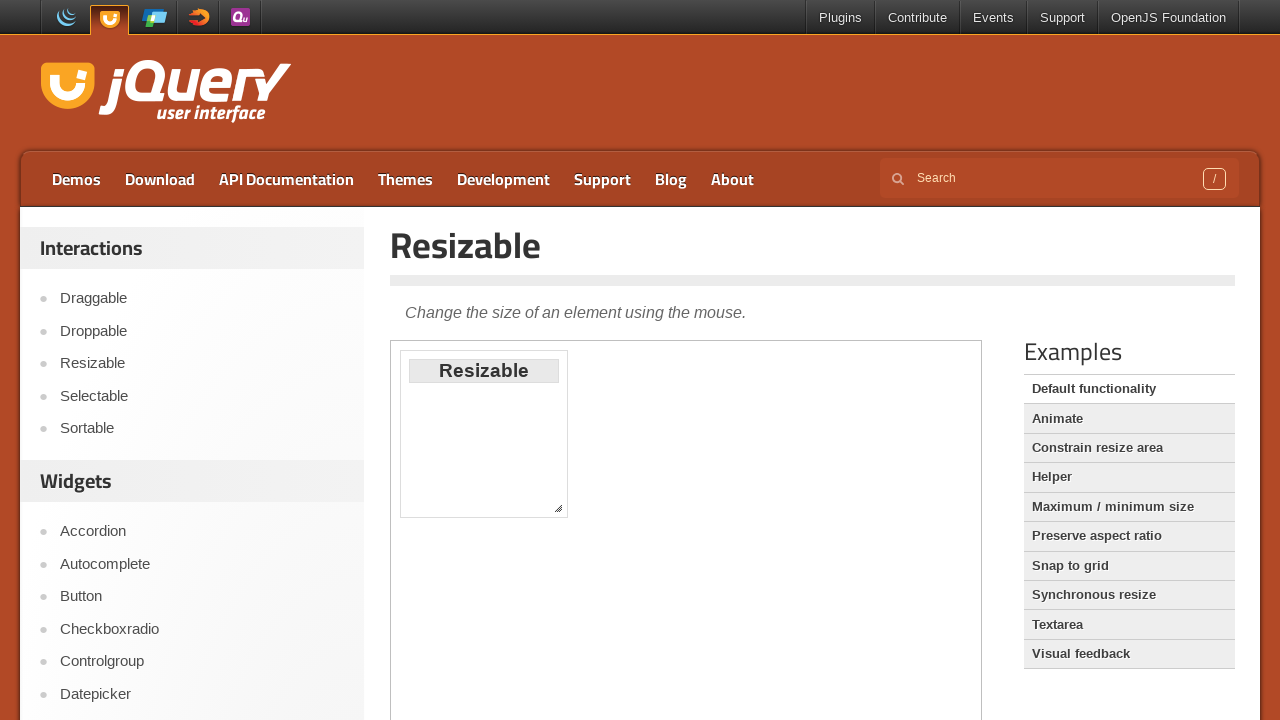

Hovered over the resize handle at (558, 508) on iframe.demo-frame >> nth=0 >> internal:control=enter-frame >> xpath=//div[@id='r
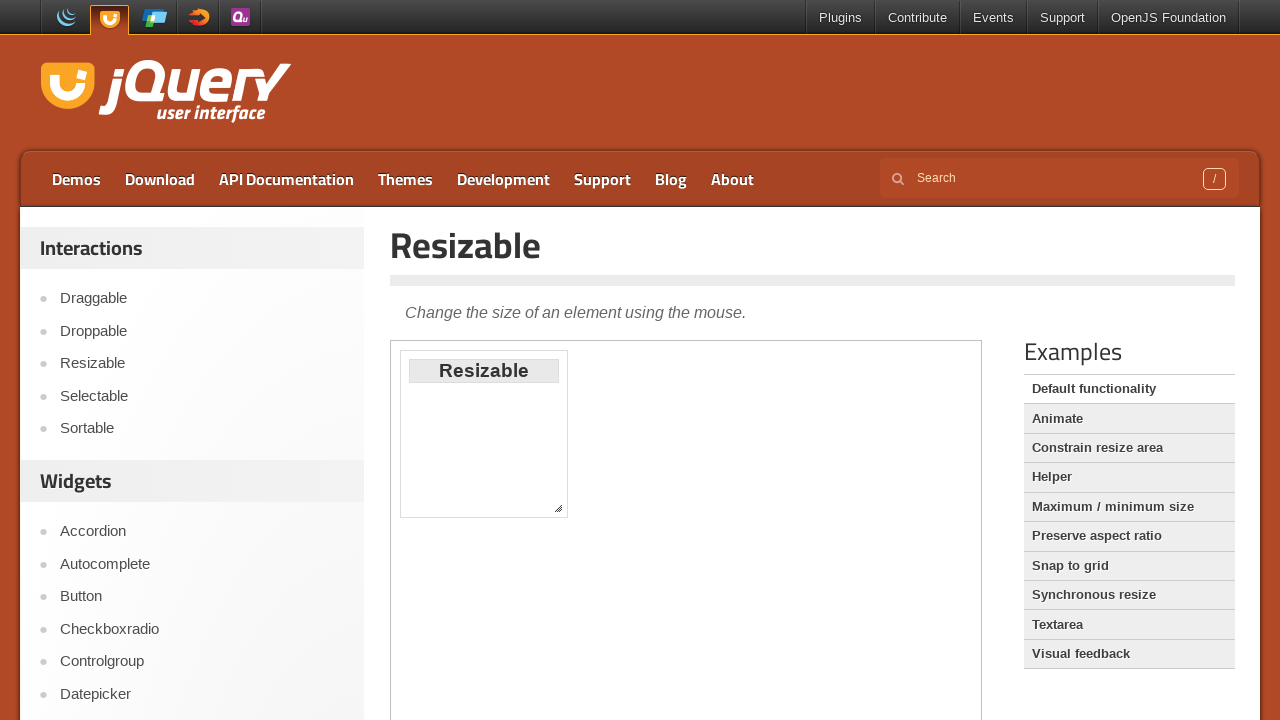

Pressed down mouse button on resize handle at (558, 508)
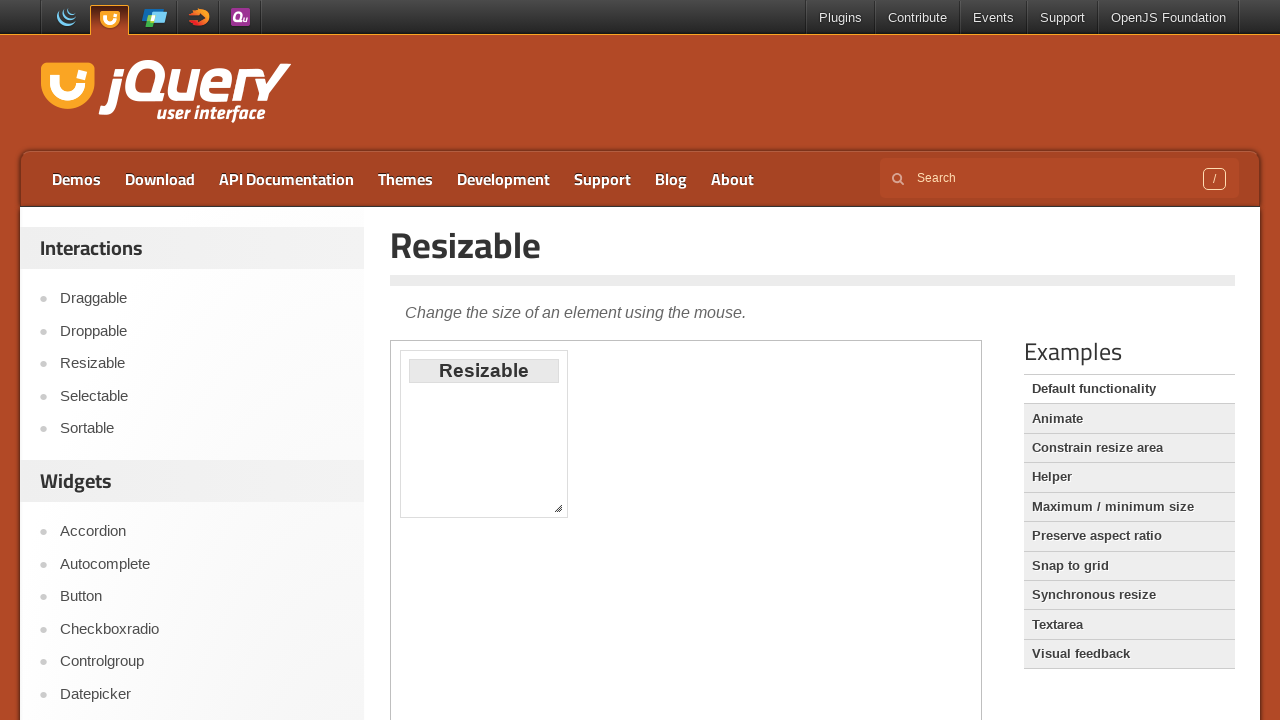

Dragged resize handle to new position (300, 100) at (300, 100)
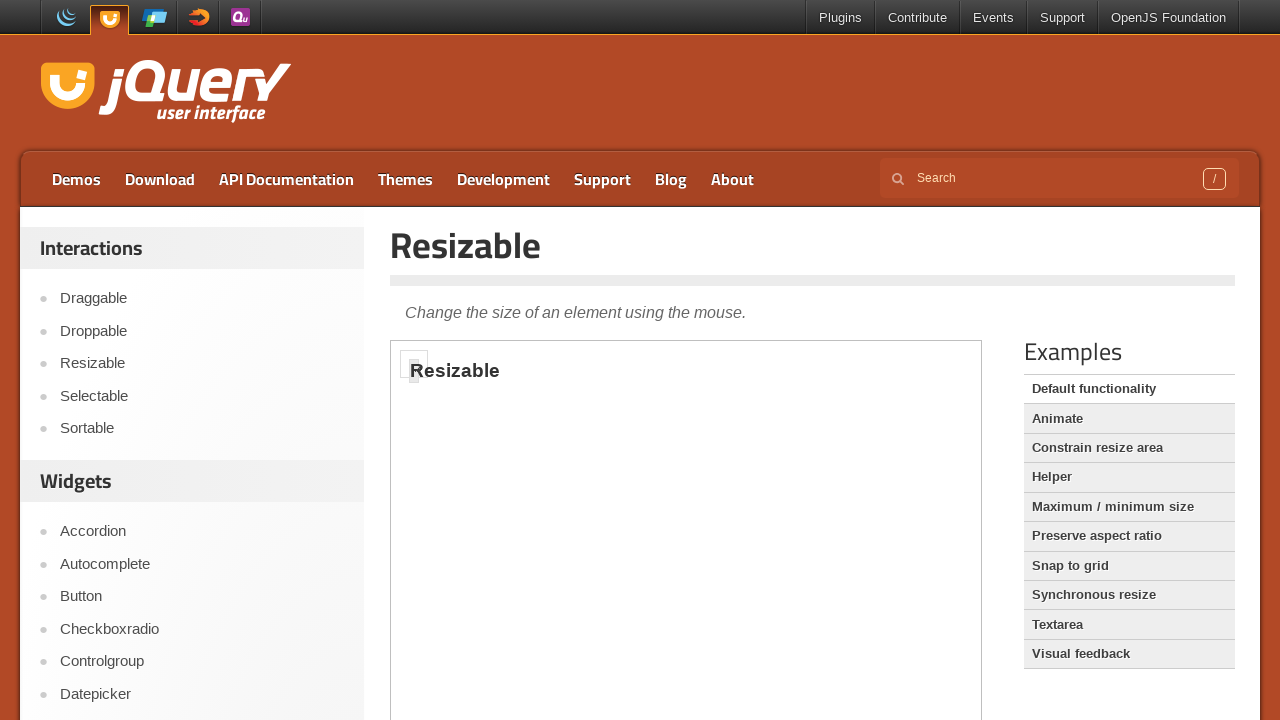

Released mouse button to complete resize at (300, 100)
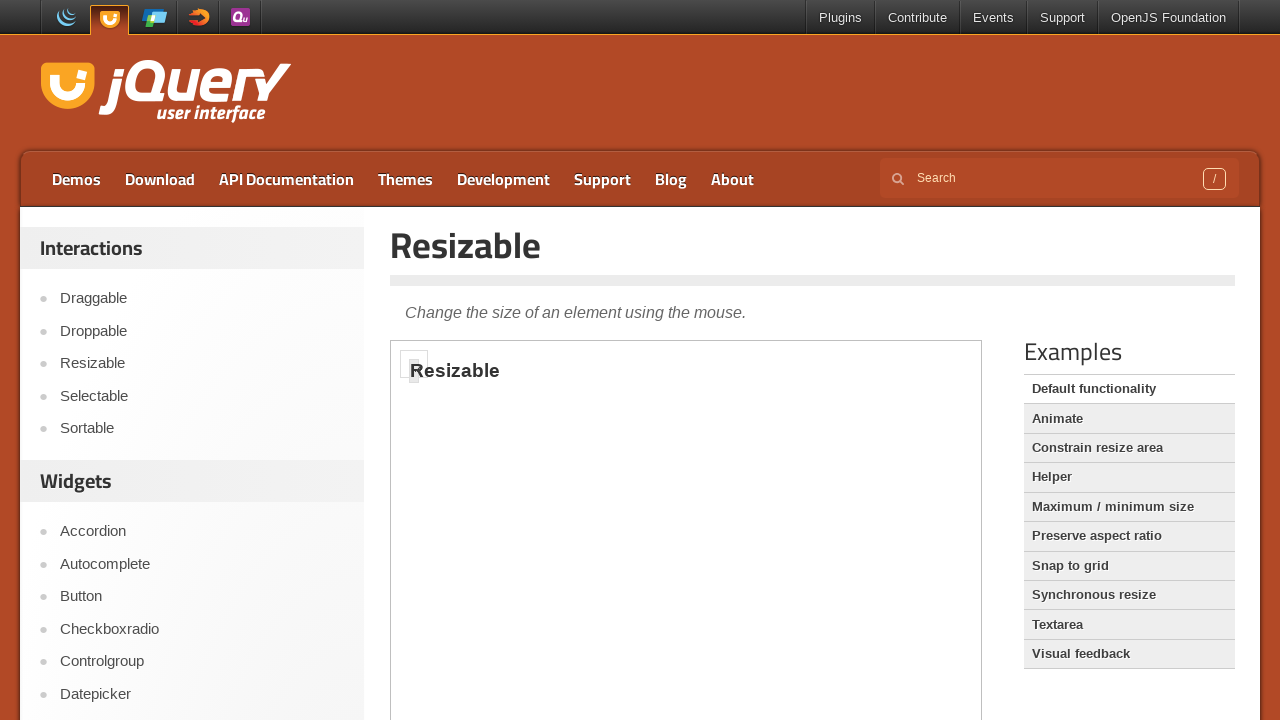

Clicked 'Animate' link in main content at (1129, 419) on a:has-text('Animate')
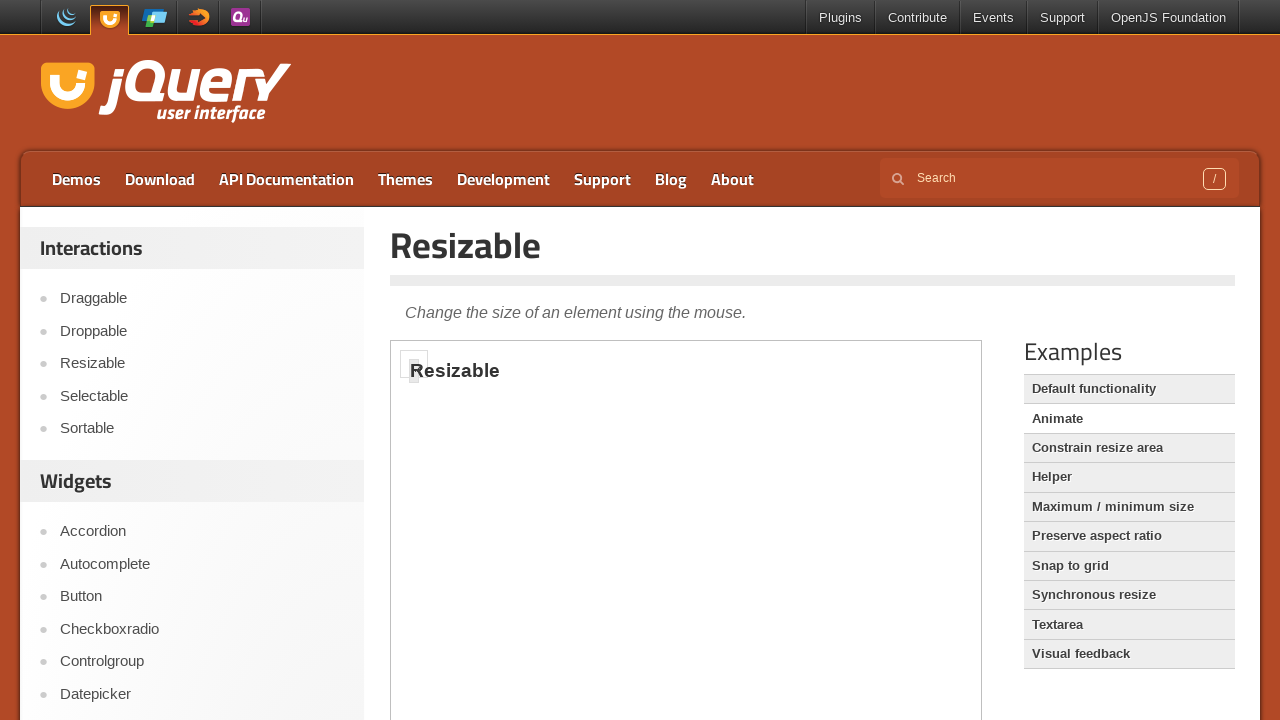

Page transitioned and network became idle
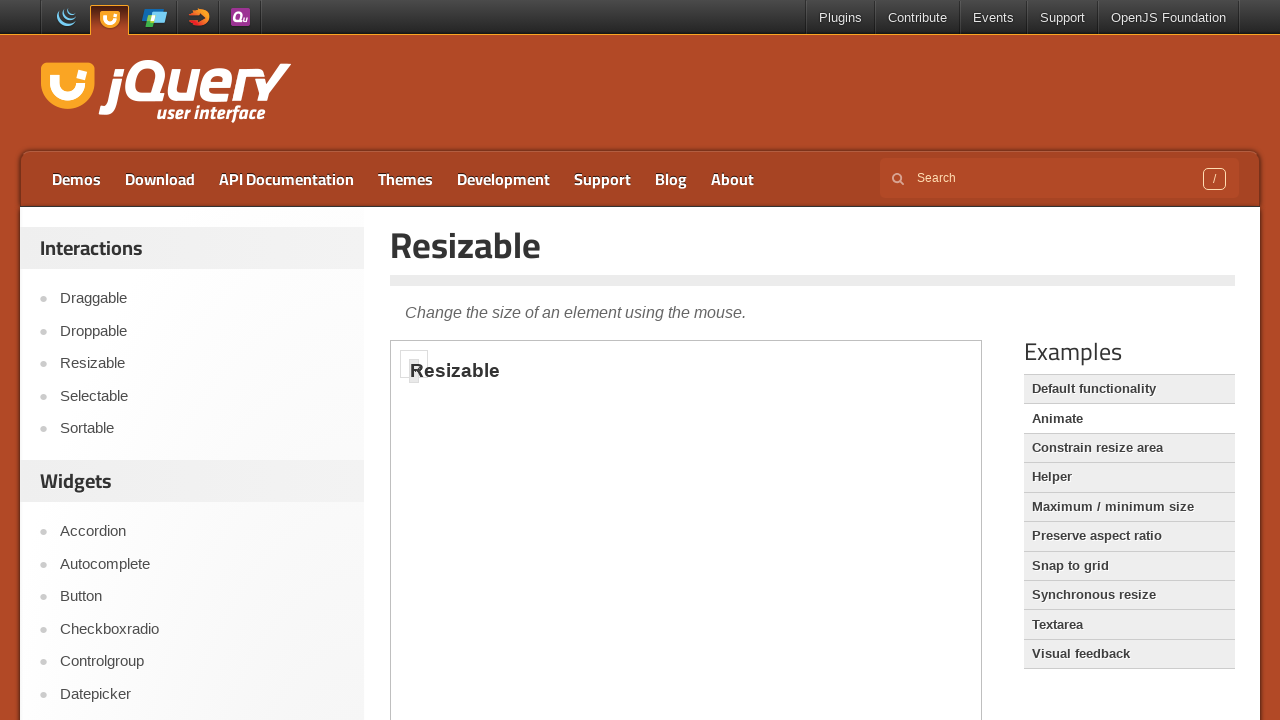

Navigated to droppable demo page at https://jqueryui.com/droppable/
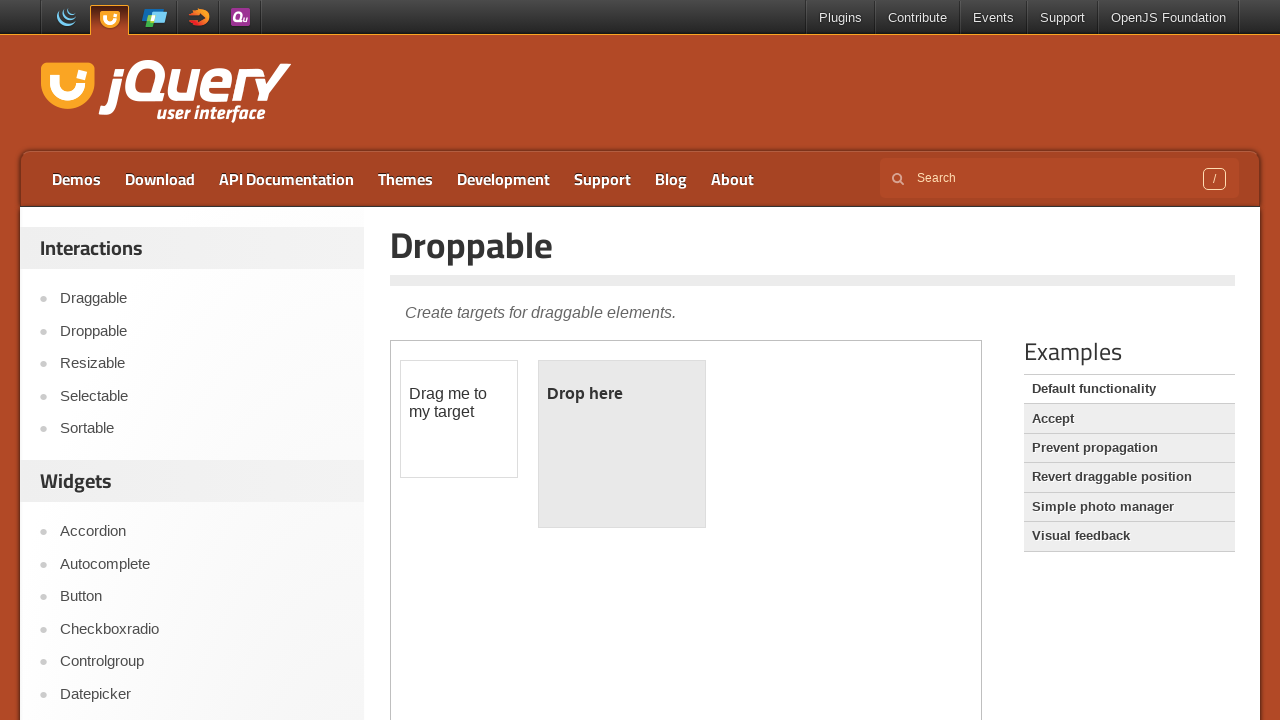

Located the droppable demo iframe
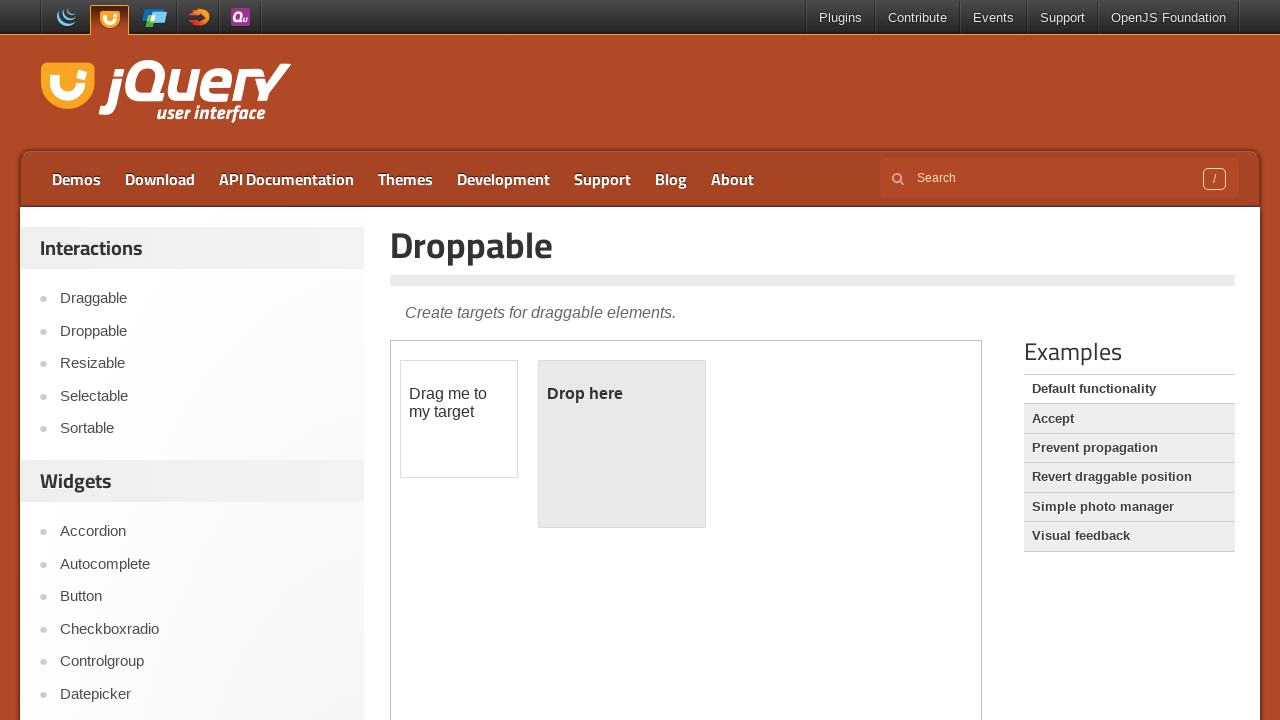

Located the draggable element in droppable iframe
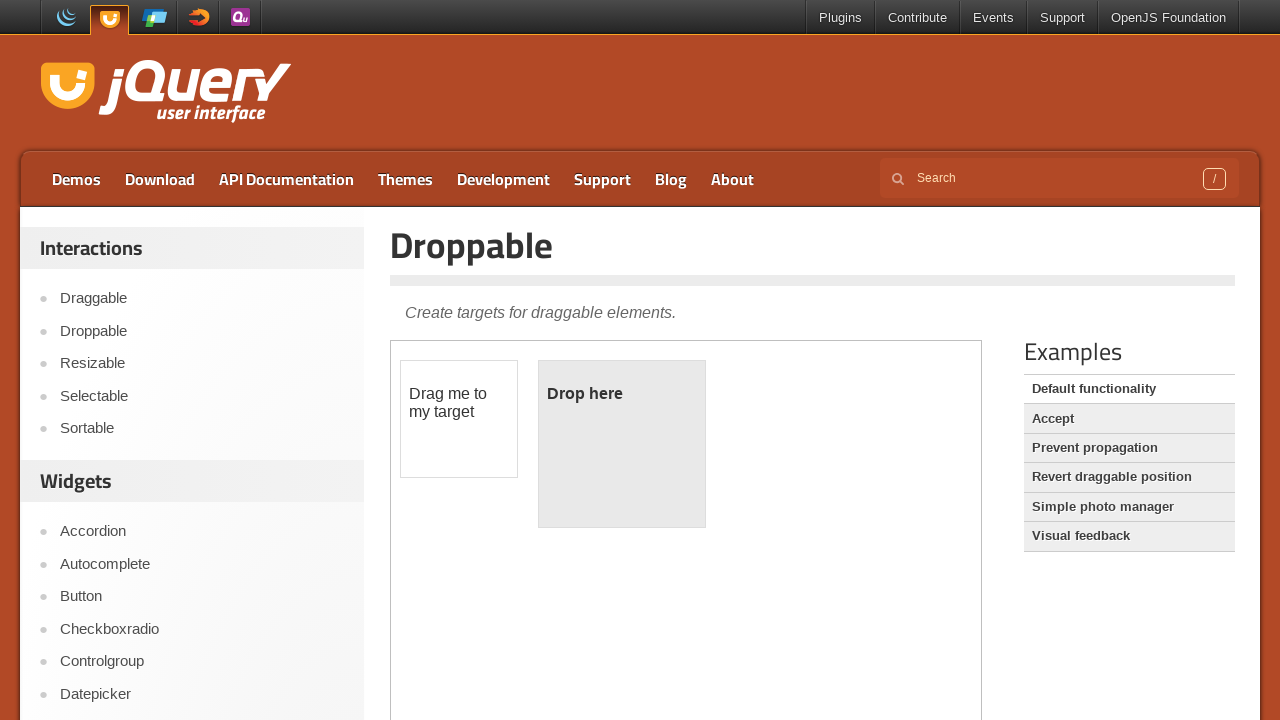

Located the droppable target element in iframe
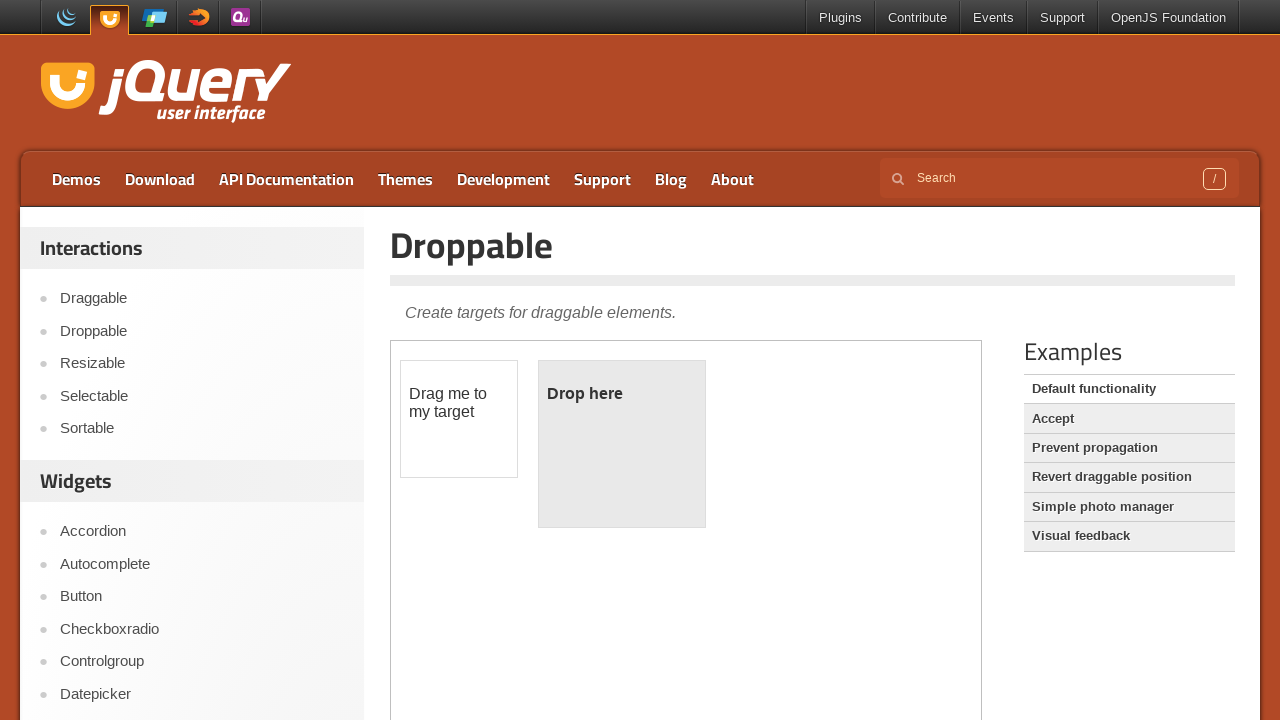

Performed drag and drop from draggable to droppable element at (622, 444)
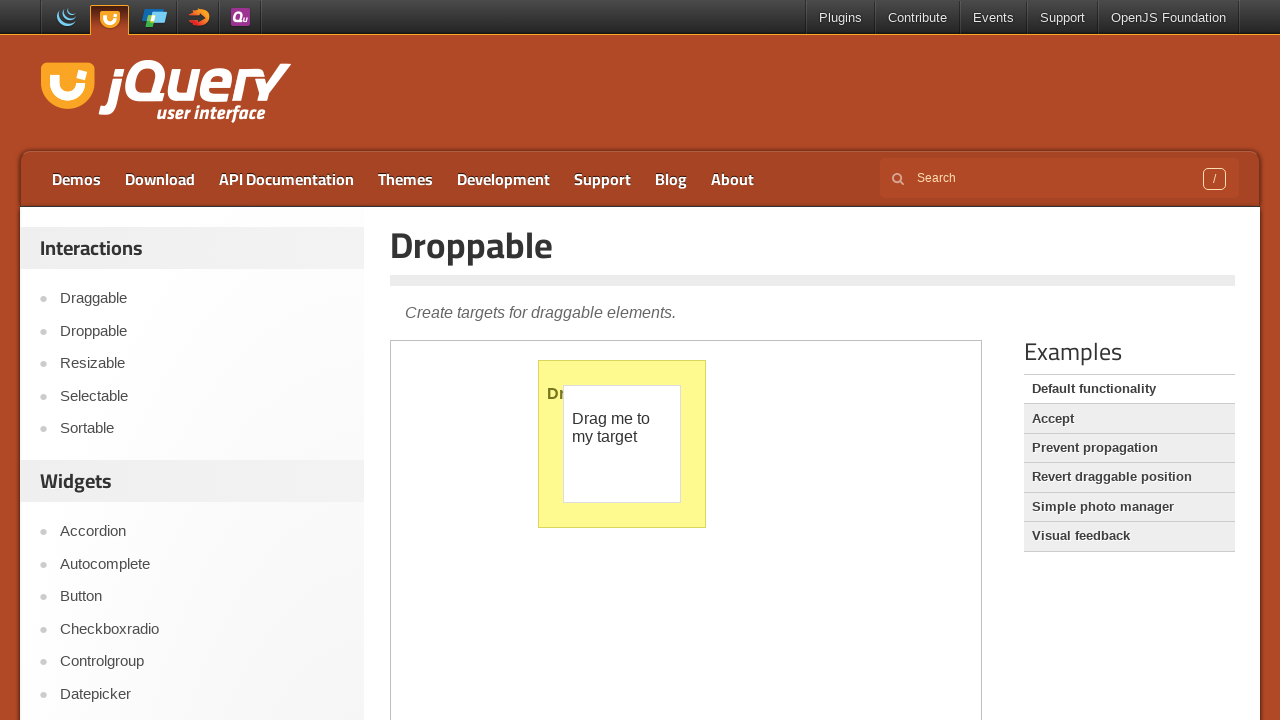

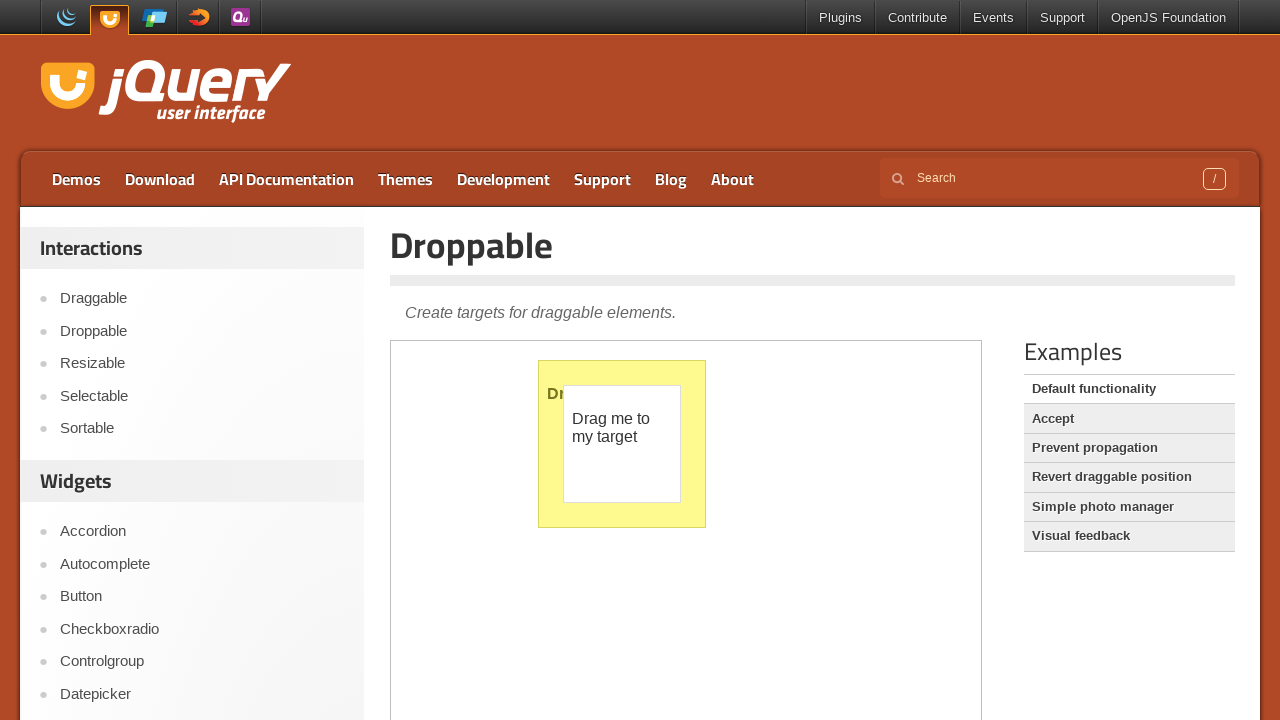